Tests the text box form functionality by clicking on the Text Box menu item, filling in user name, email, current address, and permanent address fields, then submitting the form.

Starting URL: https://demoqa.com/elements

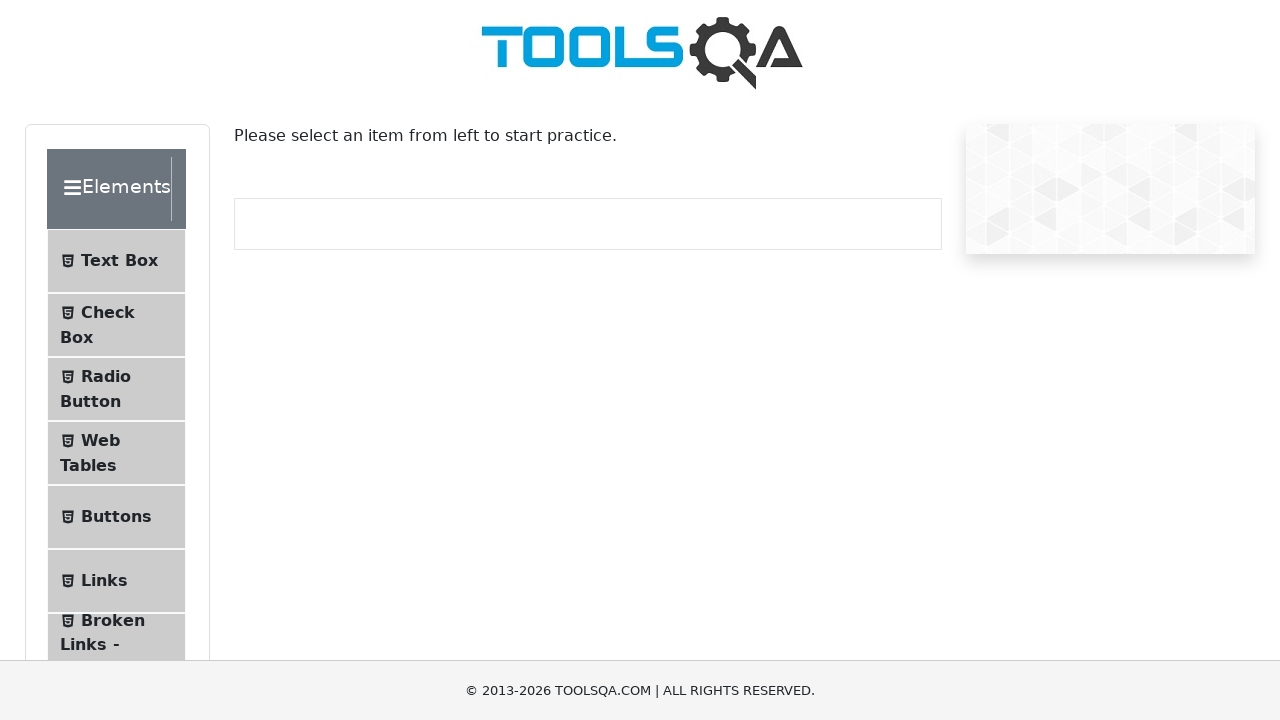

Clicked on Text Box menu item at (116, 261) on xpath=//*[@id='item-0']
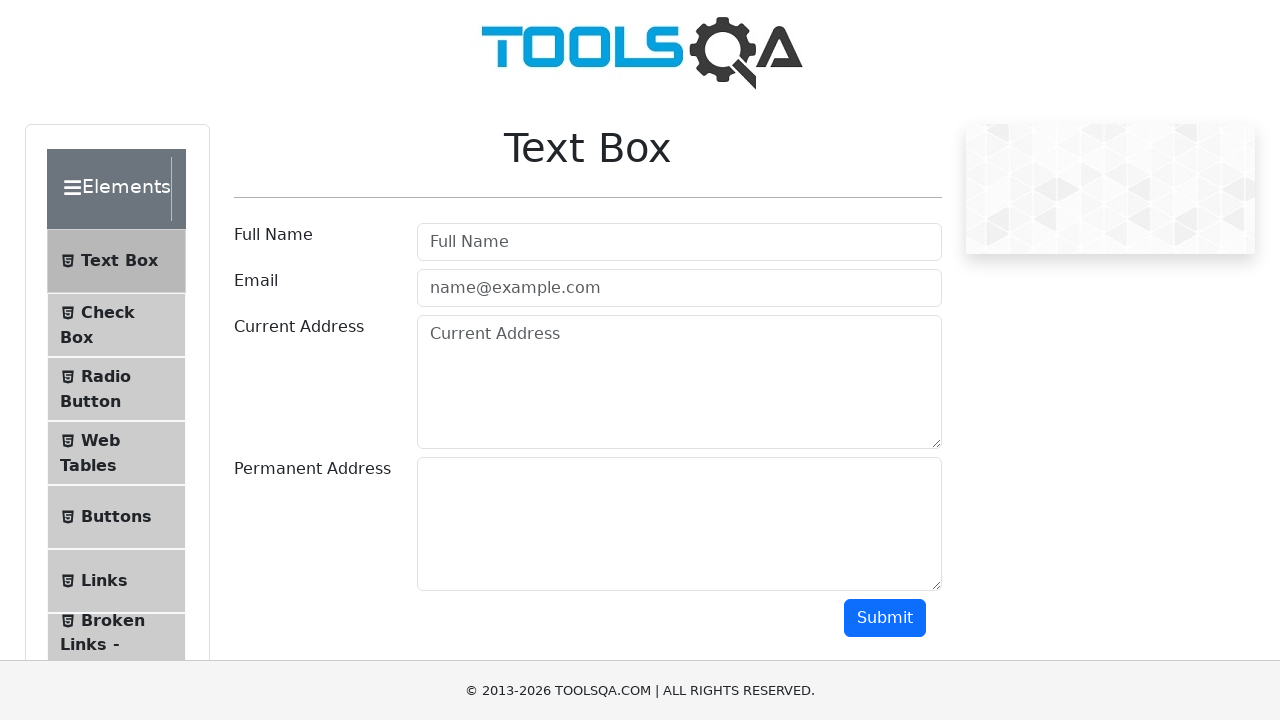

Navigated to Text Box page
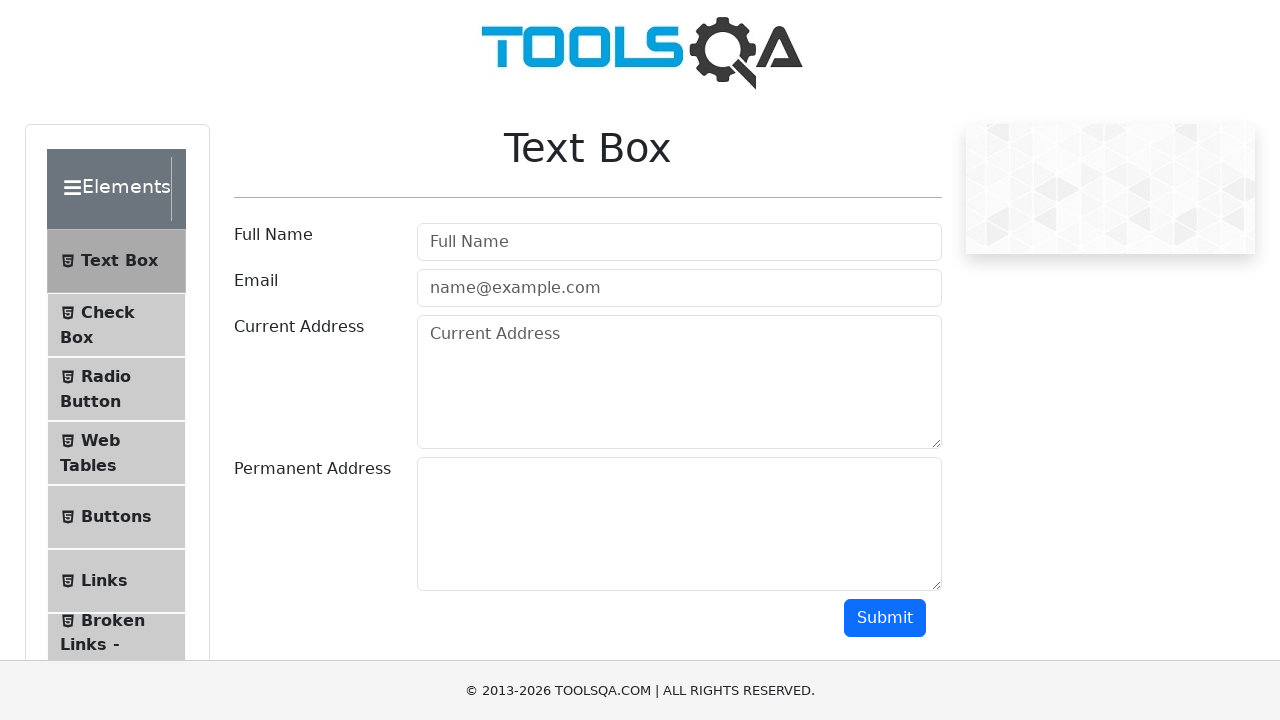

Clicked on userName field at (679, 242) on #userName
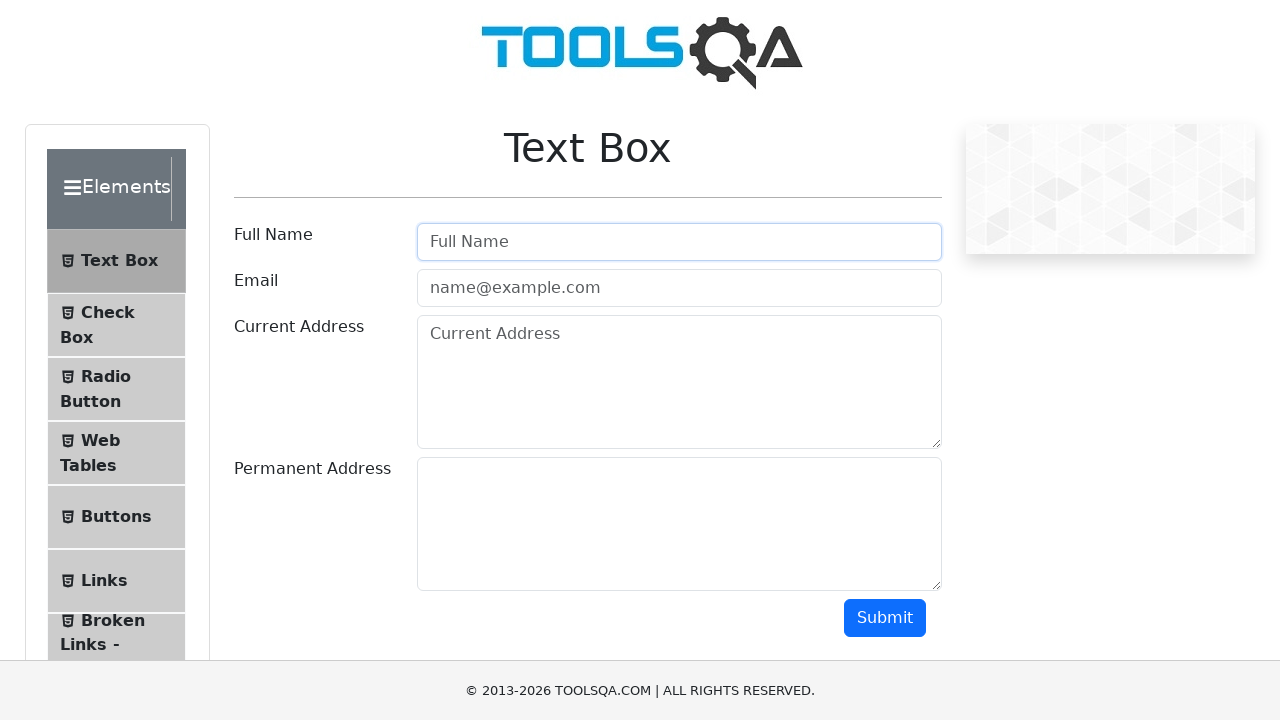

Filled userName field with 'Vishnu' on #userName
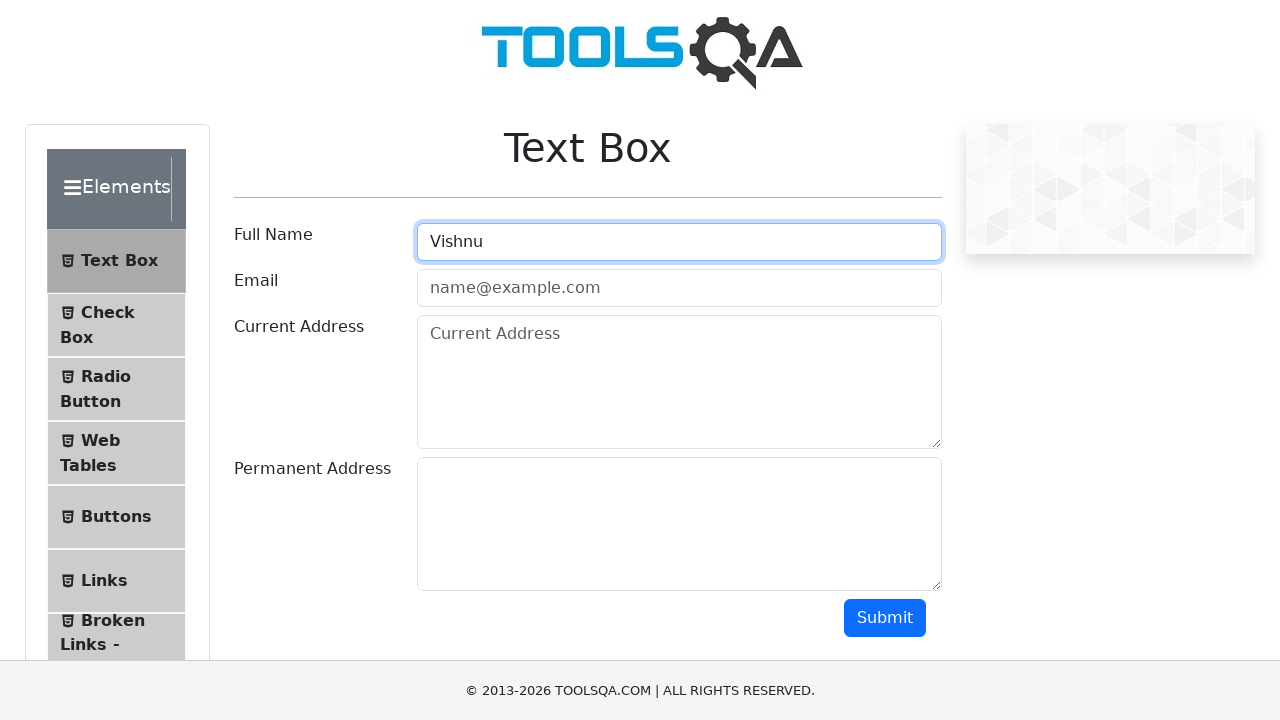

Clicked on userEmail field at (679, 288) on #userEmail
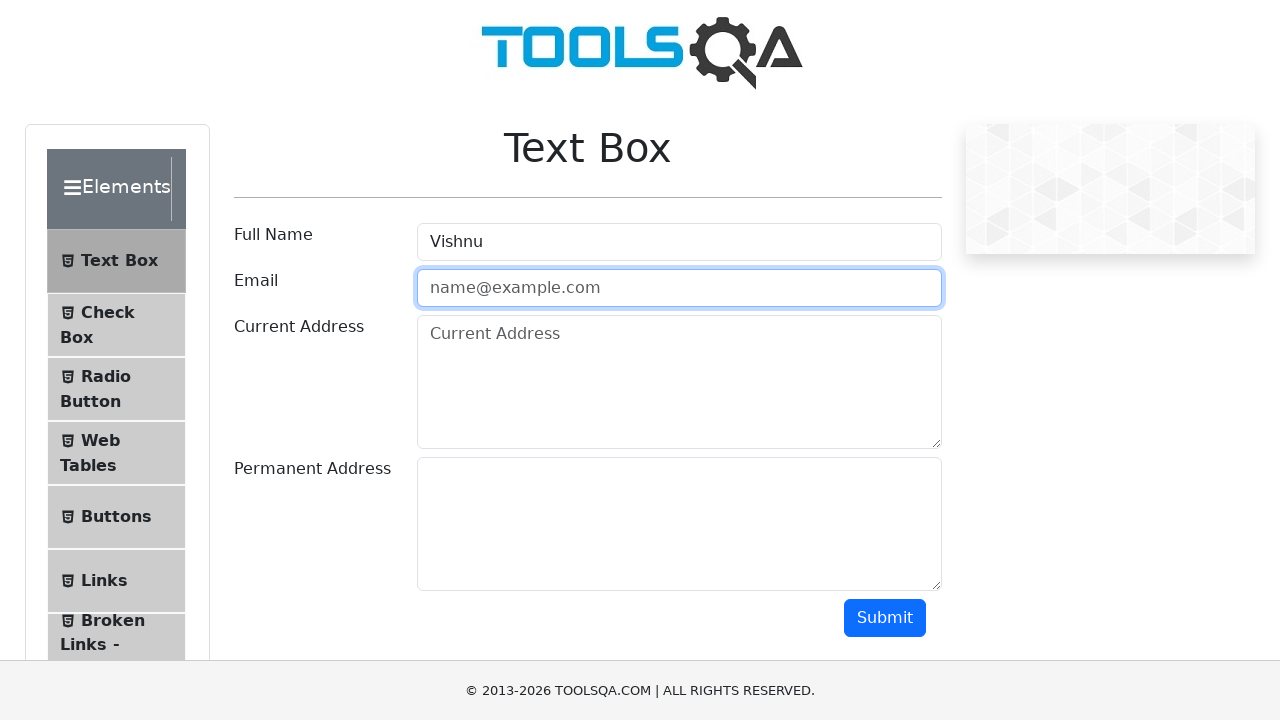

Filled userEmail field with 'vishnu1234@gmail.com' on #userEmail
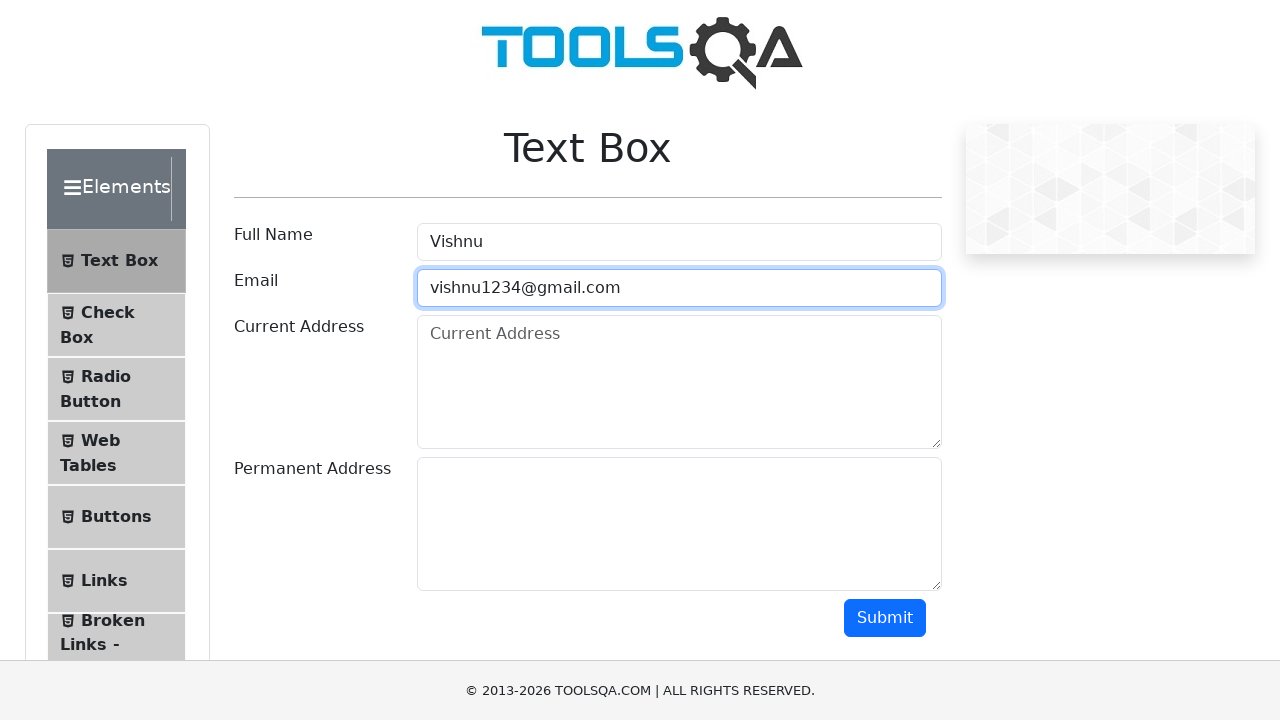

Clicked on currentAddress field at (679, 382) on #currentAddress
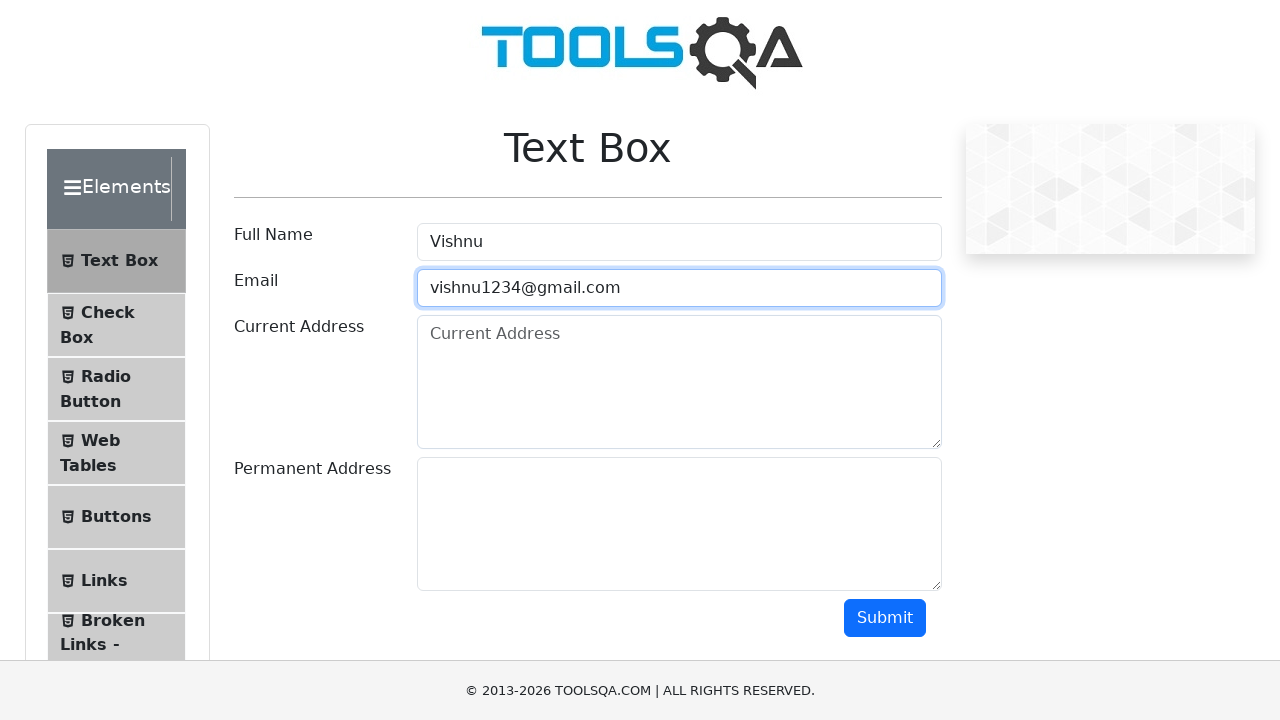

Filled currentAddress field with address on #currentAddress
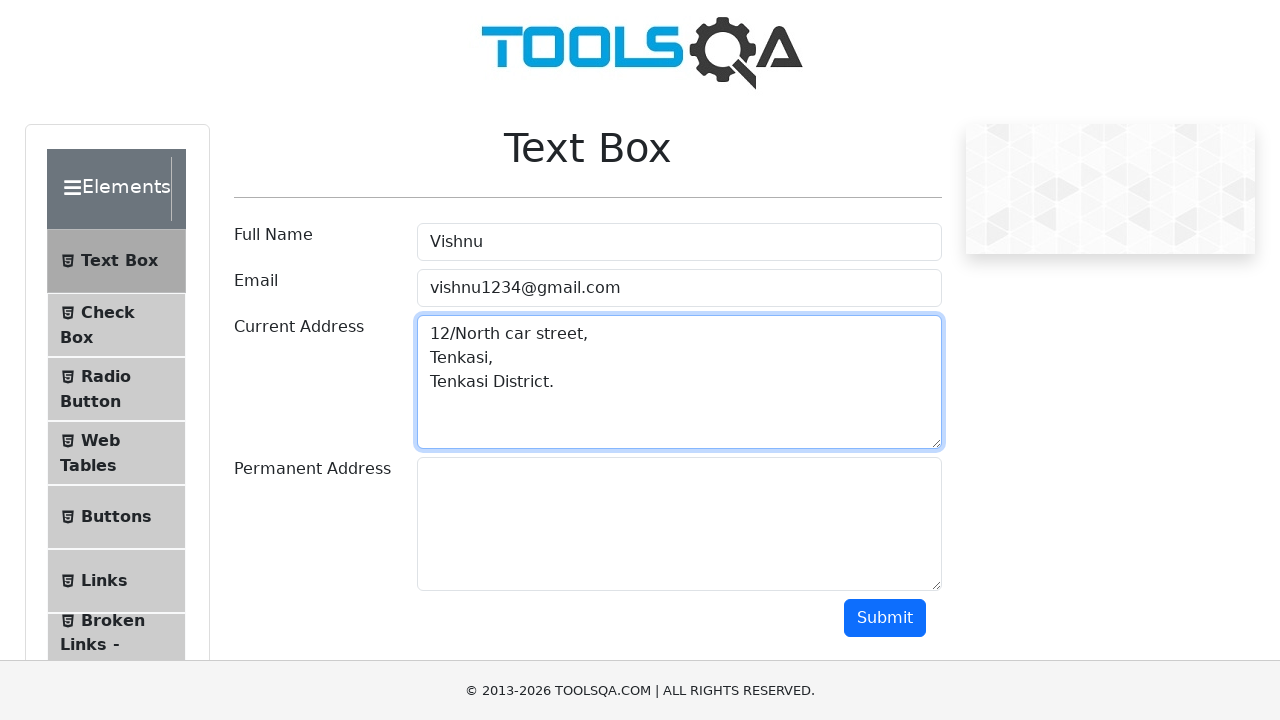

Clicked on permanentAddress field at (679, 524) on #permanentAddress
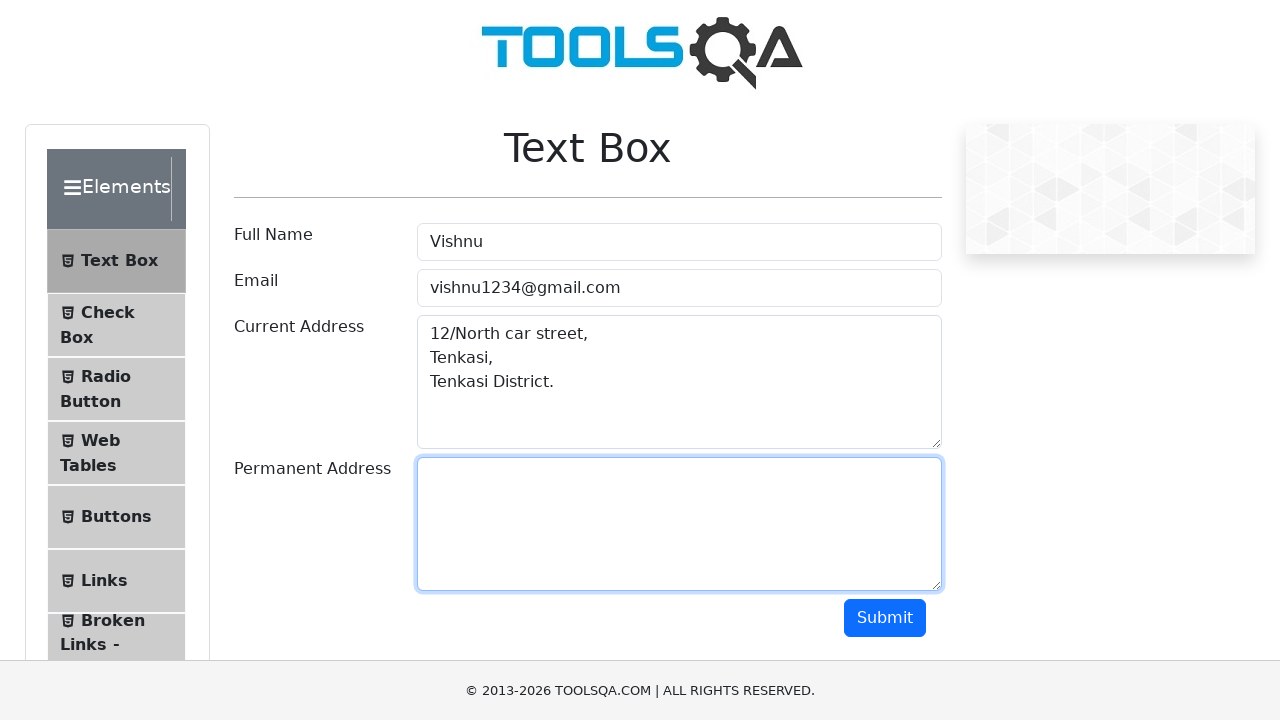

Filled permanentAddress field with address on #permanentAddress
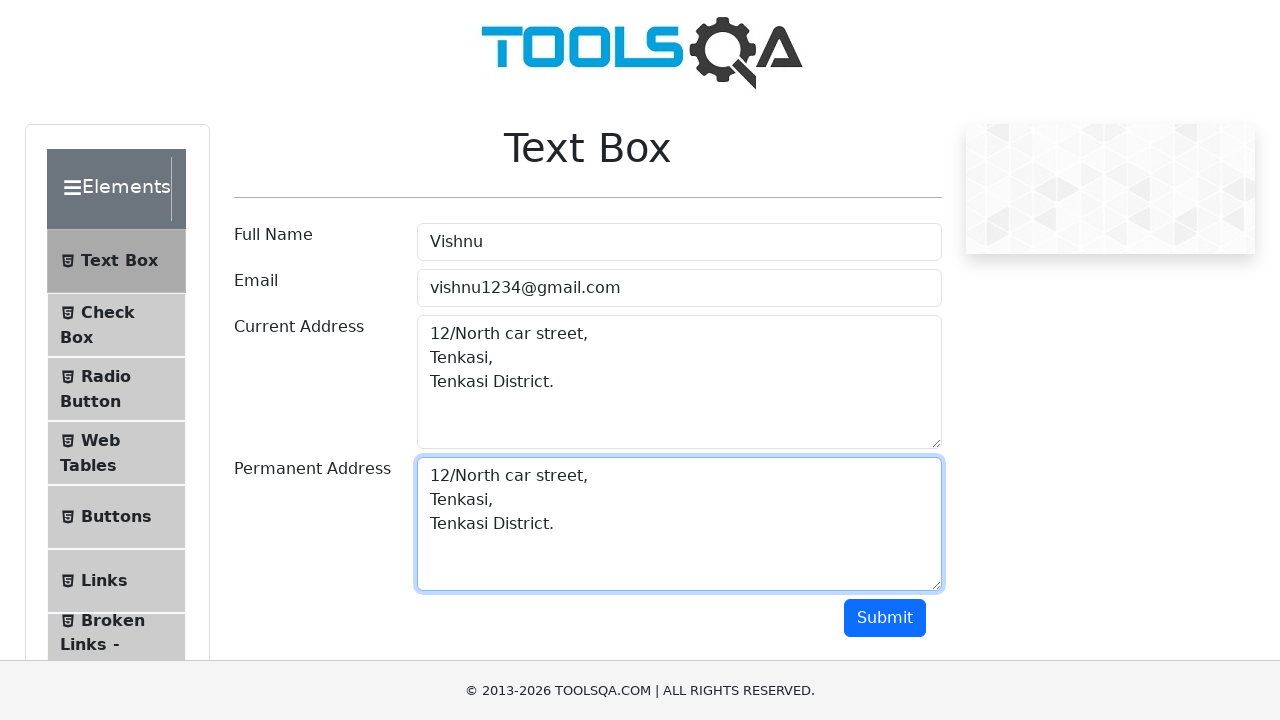

Scrolled down to reveal submit button
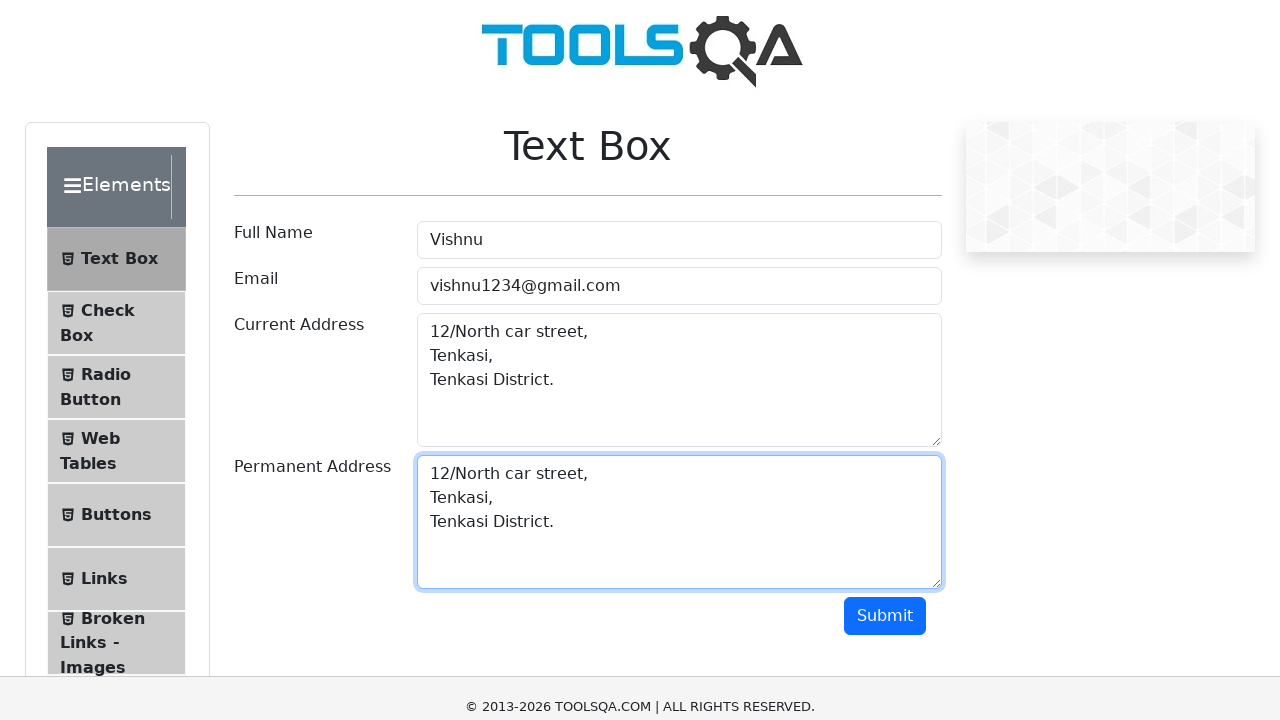

Clicked submit button to submit the form at (885, 88) on #submit
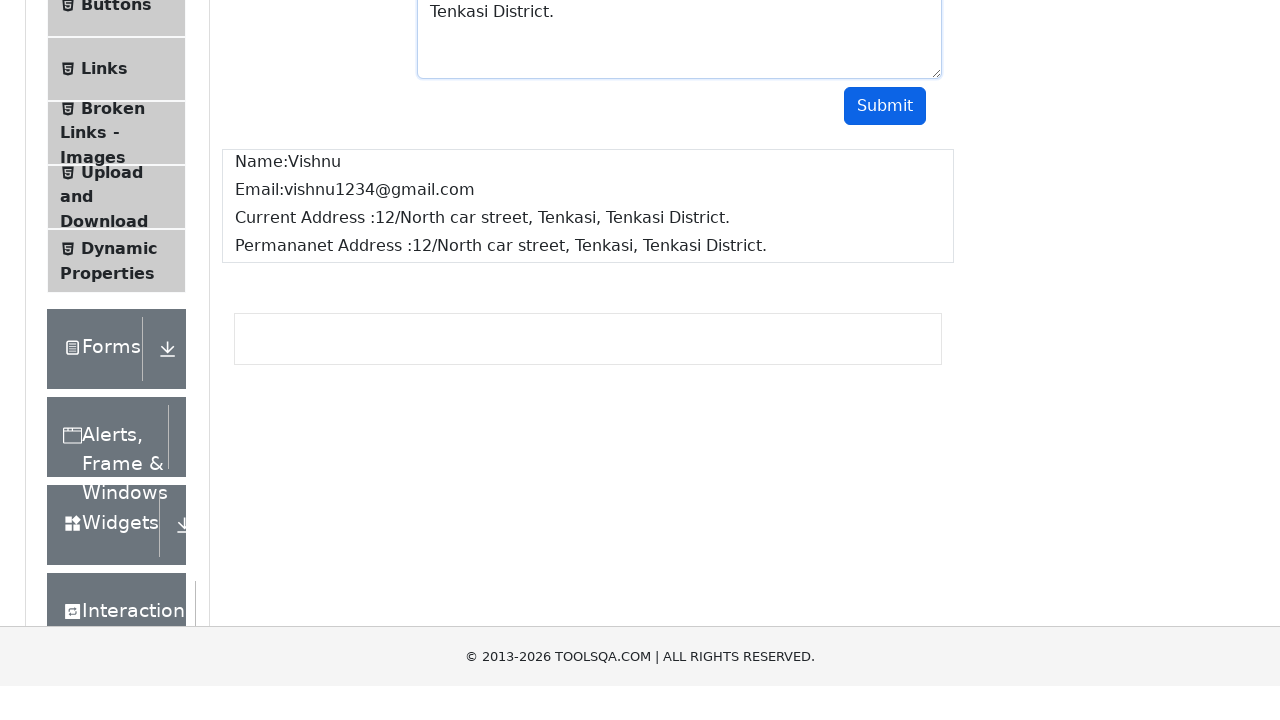

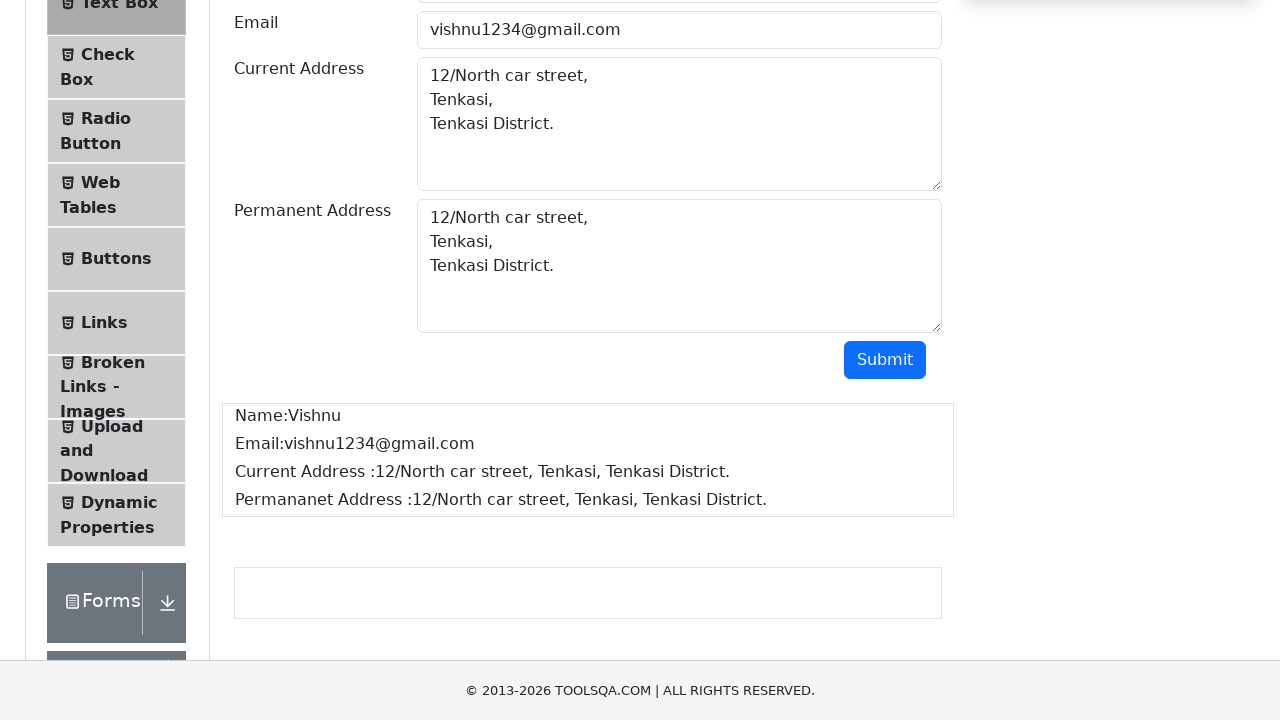